Tests that clicking Clear completed removes completed items from the list

Starting URL: https://demo.playwright.dev/todomvc/

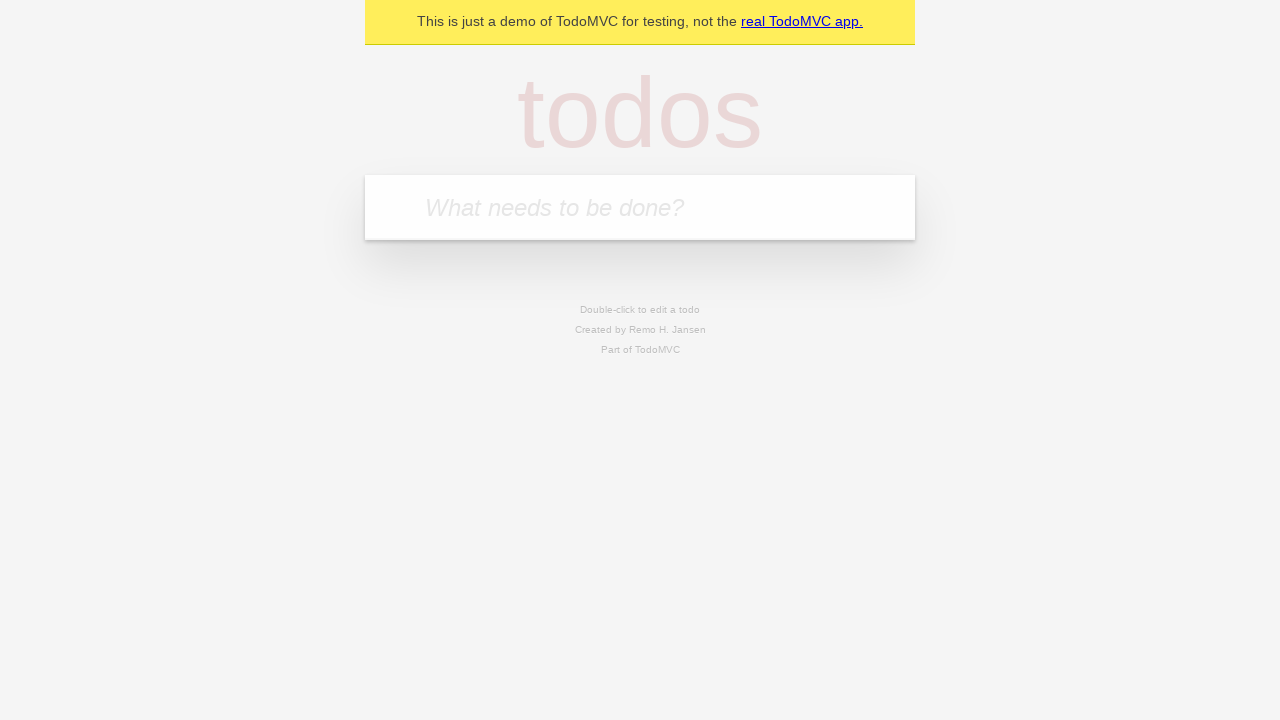

Filled todo input with 'buy some cheese' on internal:attr=[placeholder="What needs to be done?"i]
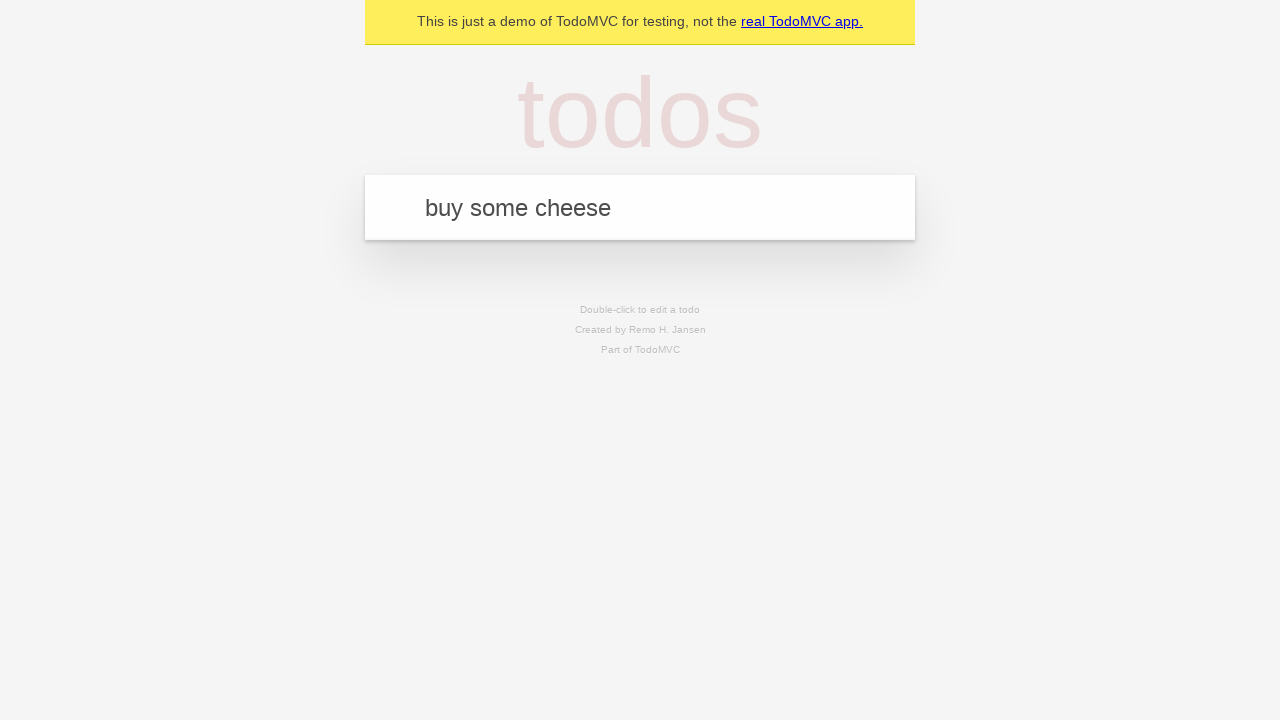

Pressed Enter to add first todo on internal:attr=[placeholder="What needs to be done?"i]
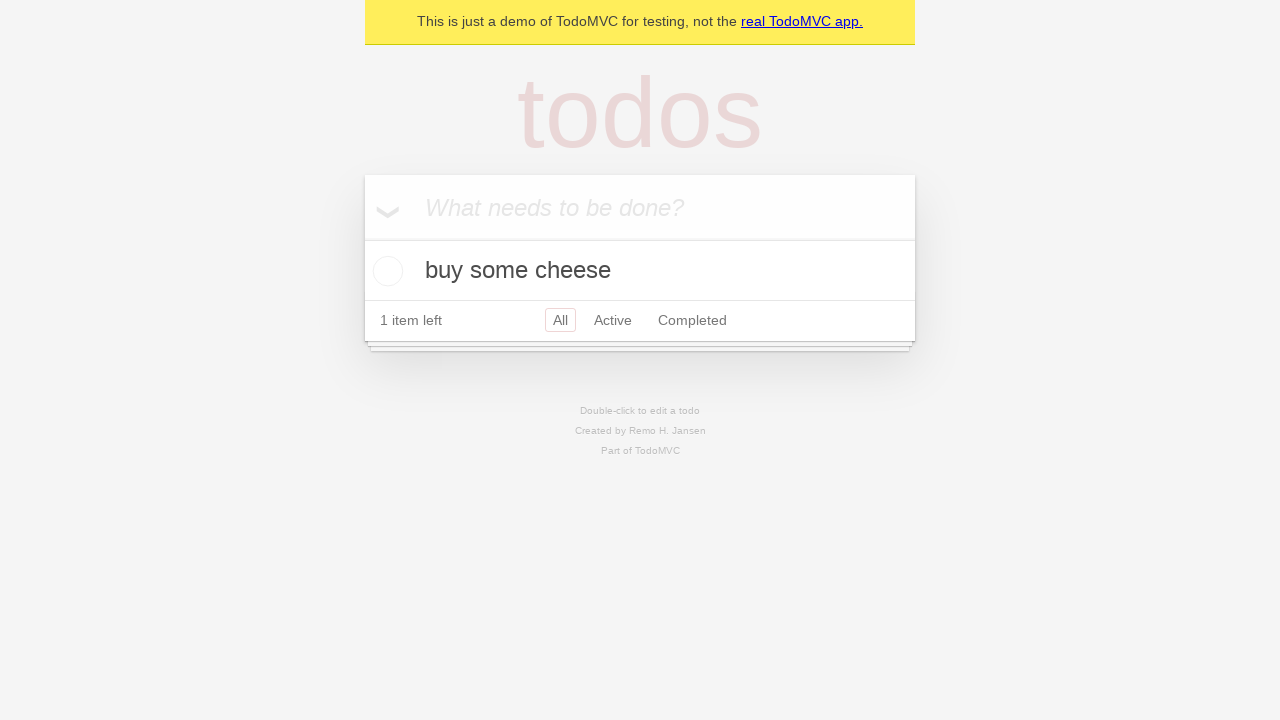

Filled todo input with 'feed the cat' on internal:attr=[placeholder="What needs to be done?"i]
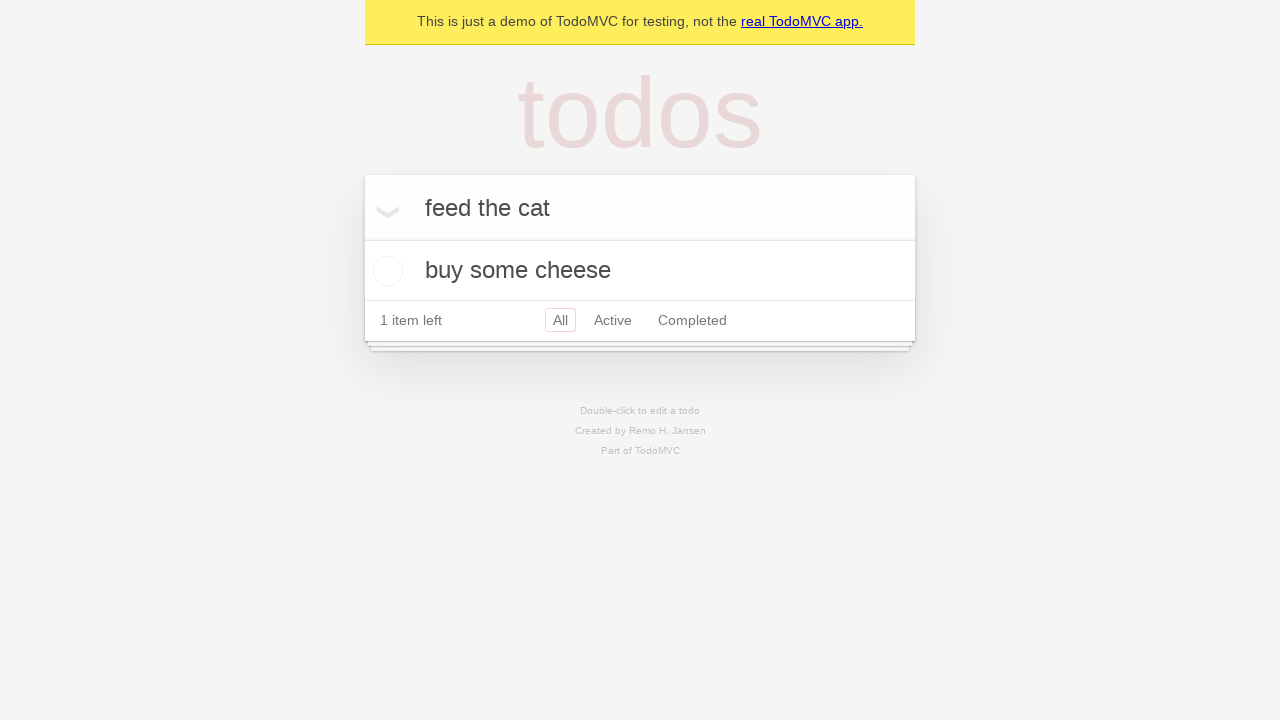

Pressed Enter to add second todo on internal:attr=[placeholder="What needs to be done?"i]
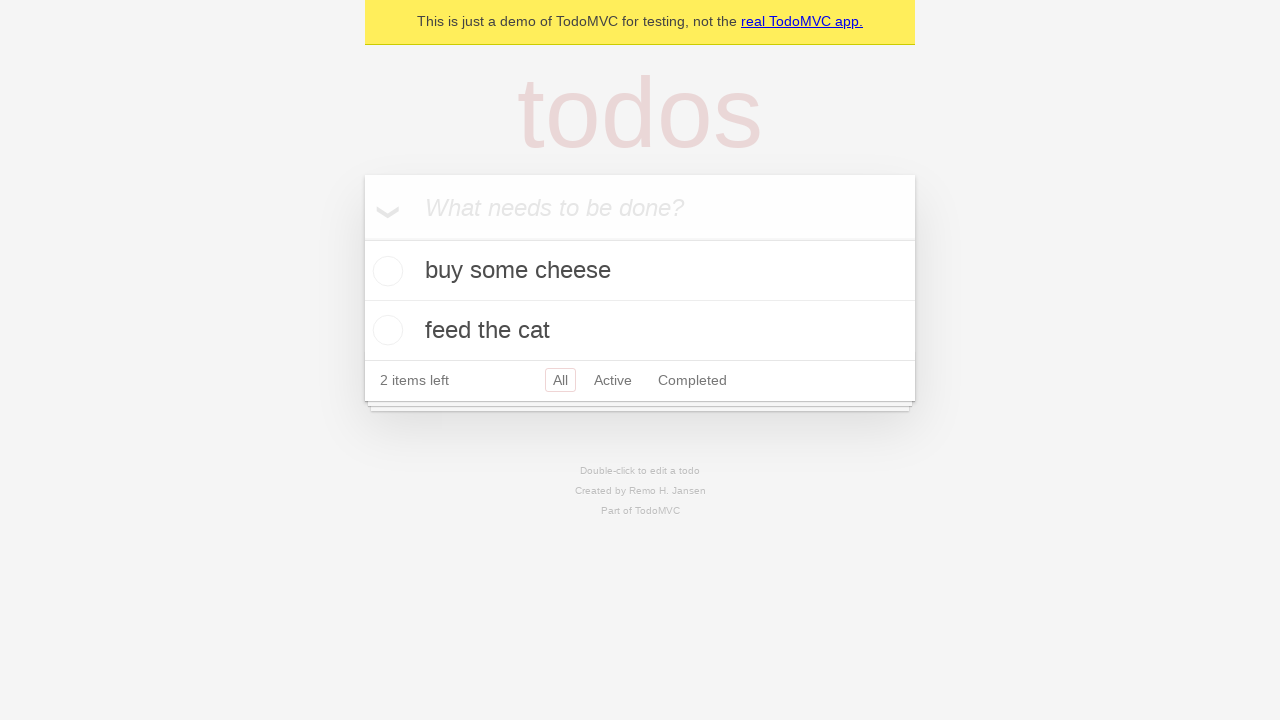

Filled todo input with 'book a doctors appointment' on internal:attr=[placeholder="What needs to be done?"i]
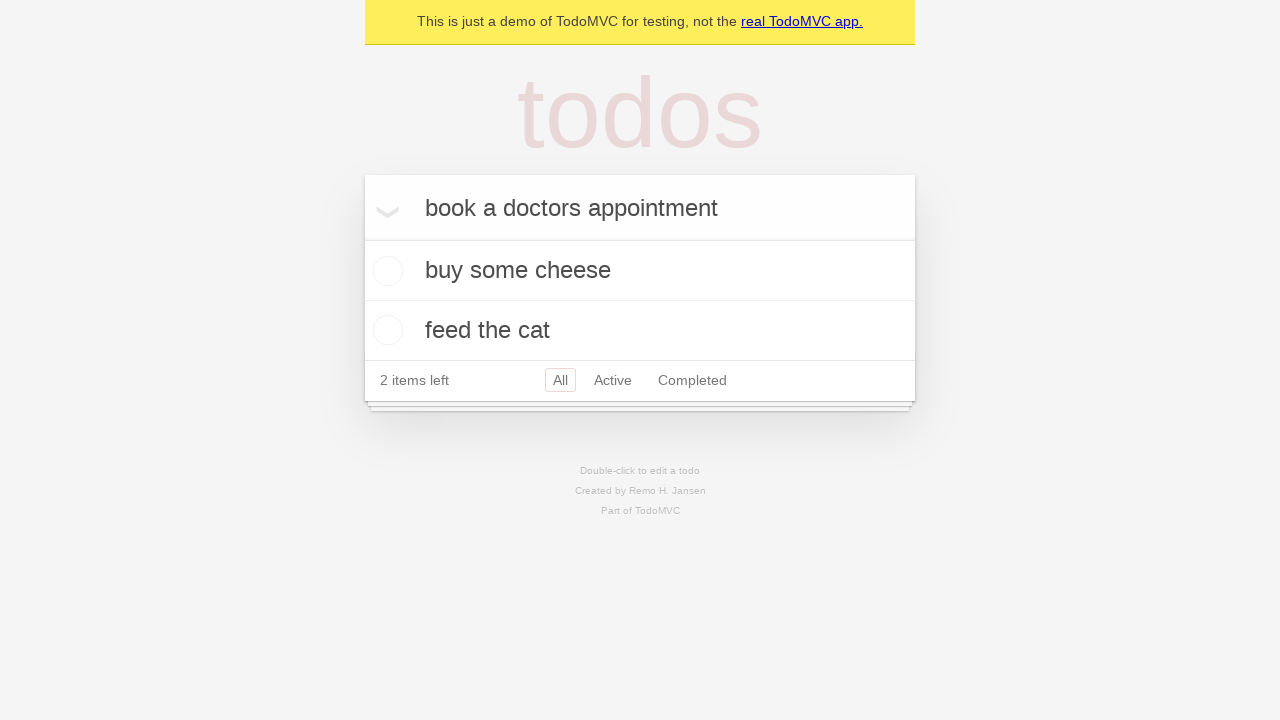

Pressed Enter to add third todo on internal:attr=[placeholder="What needs to be done?"i]
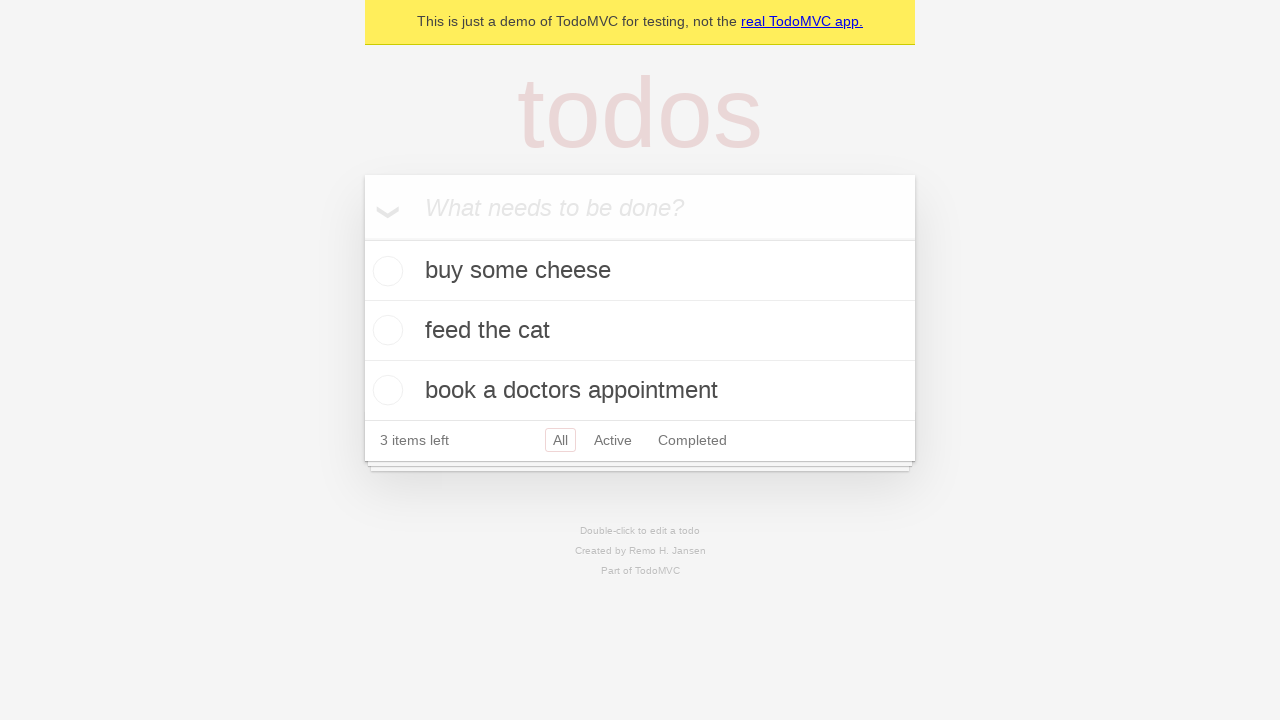

Checked the checkbox for second todo item at (385, 330) on internal:testid=[data-testid="todo-item"s] >> nth=1 >> internal:role=checkbox
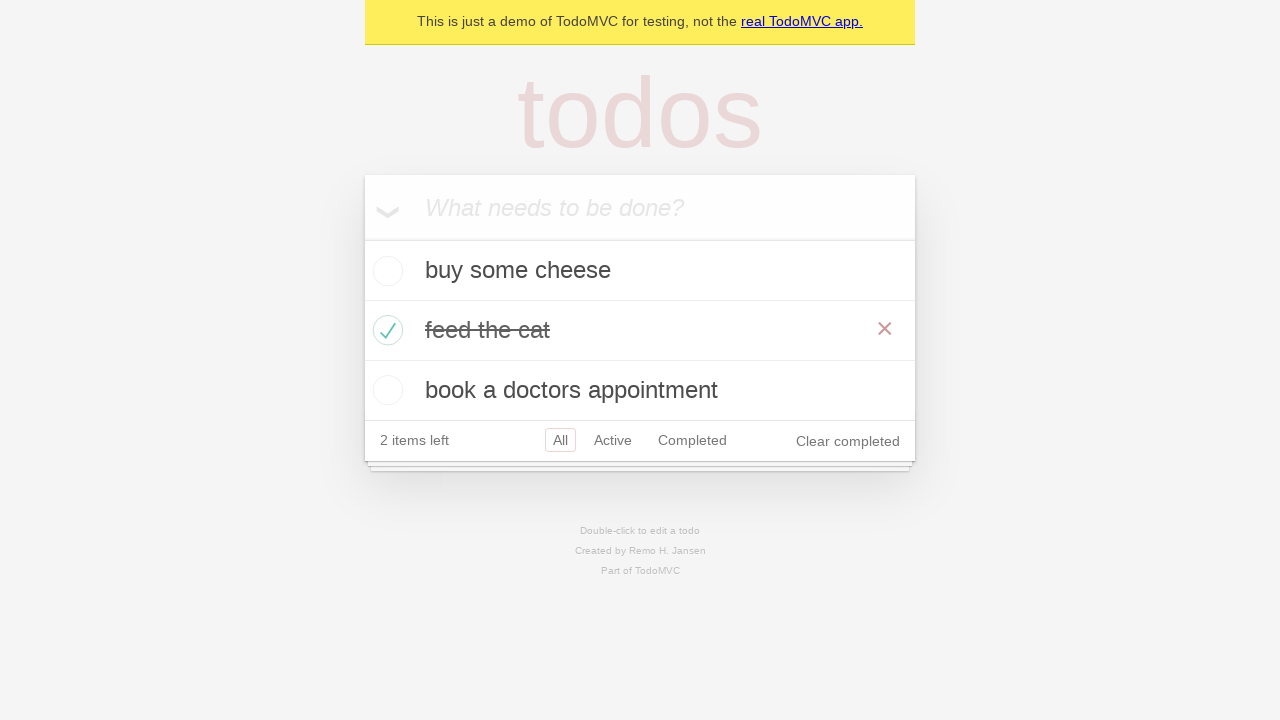

Clicked 'Clear completed' button to remove completed items at (848, 441) on internal:role=button[name="Clear completed"i]
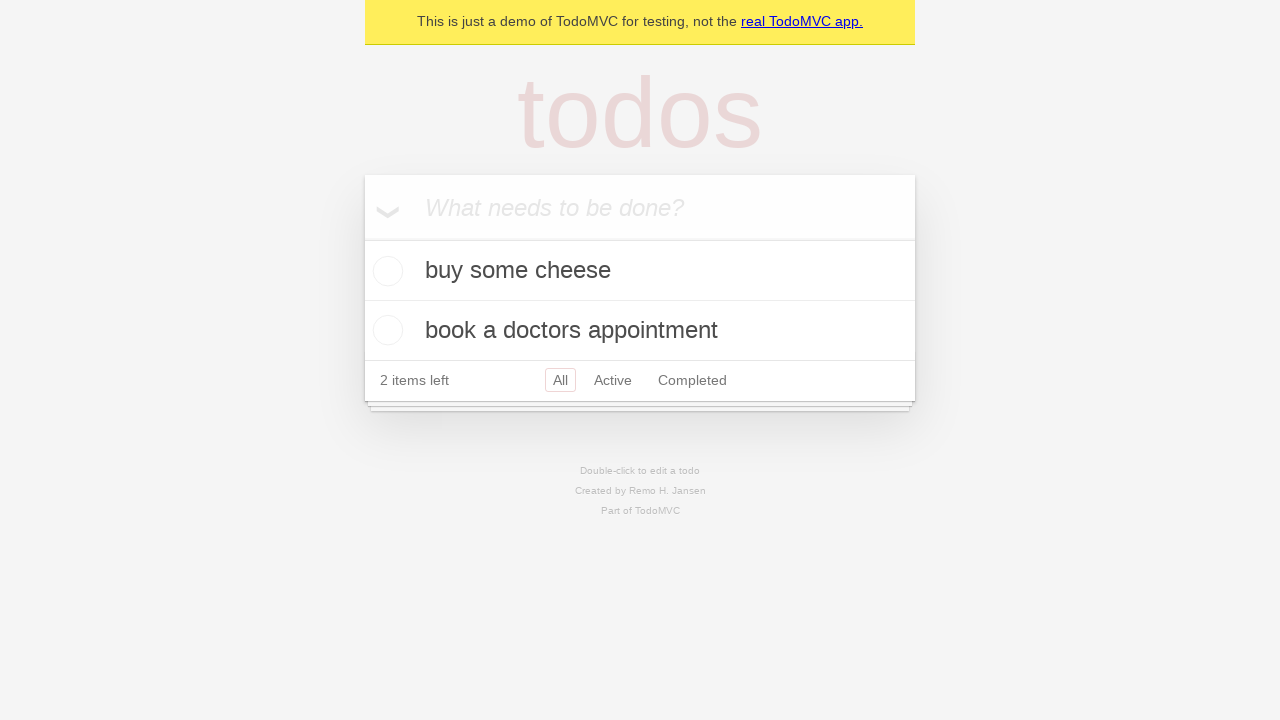

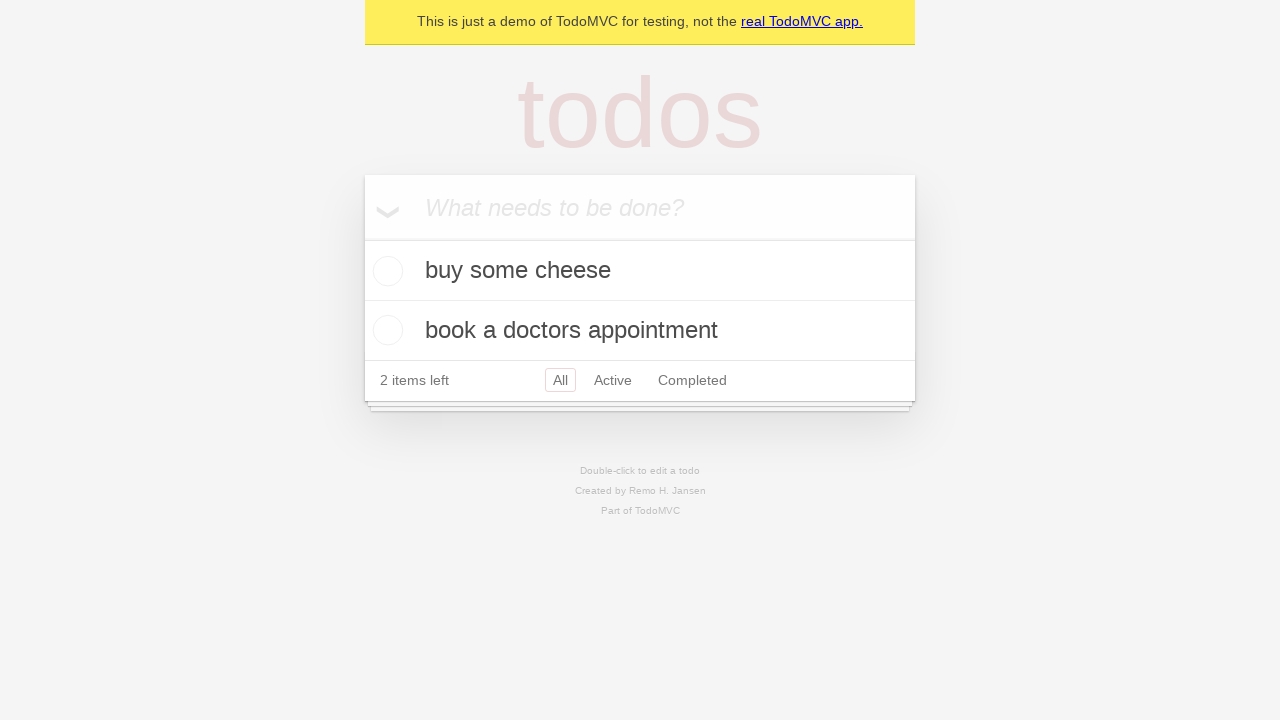